Tests handling of overlapped elements by scrolling a name field into view and entering text

Starting URL: http://uitestingplayground.com/overlapped

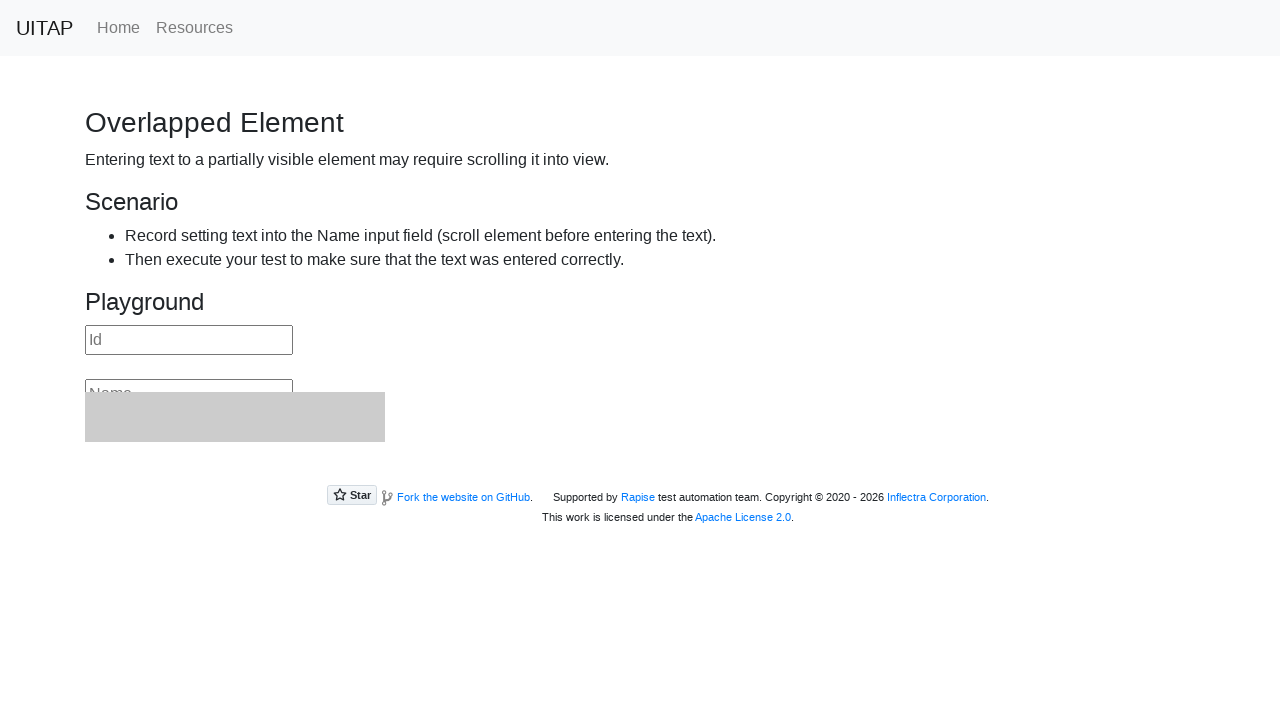

Scrolled name field into view and entered 'Test User' on #name
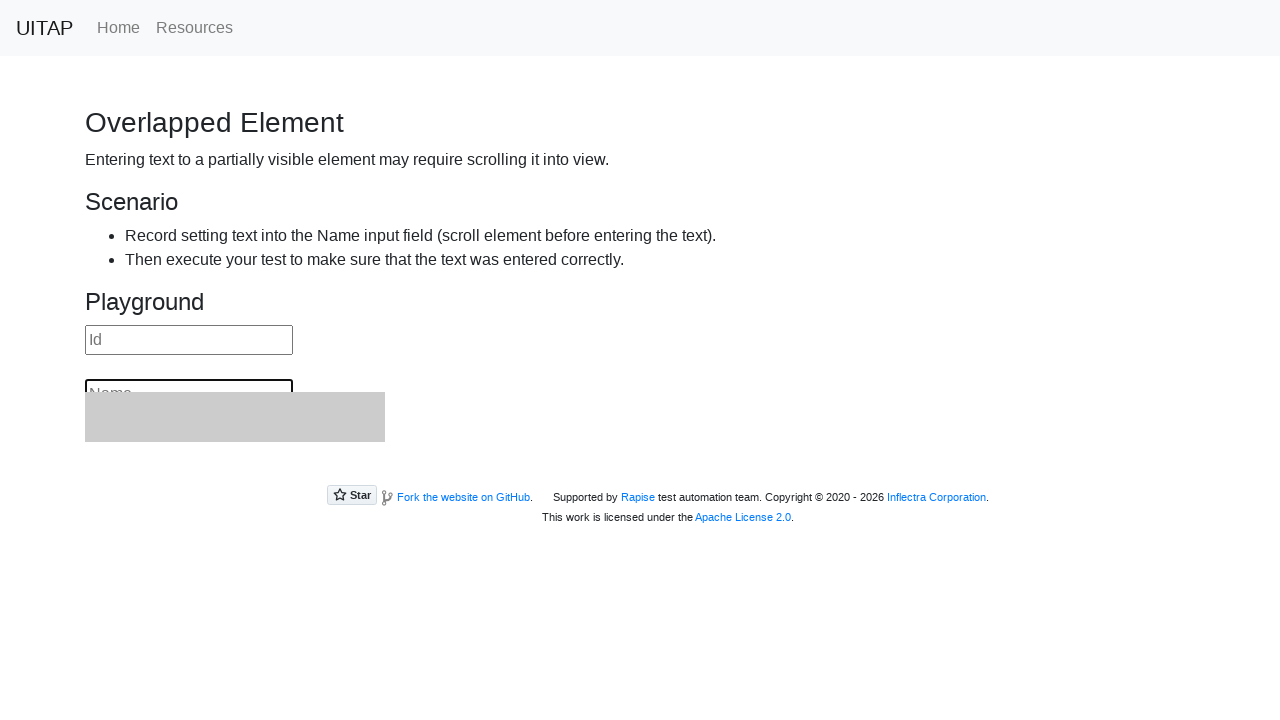

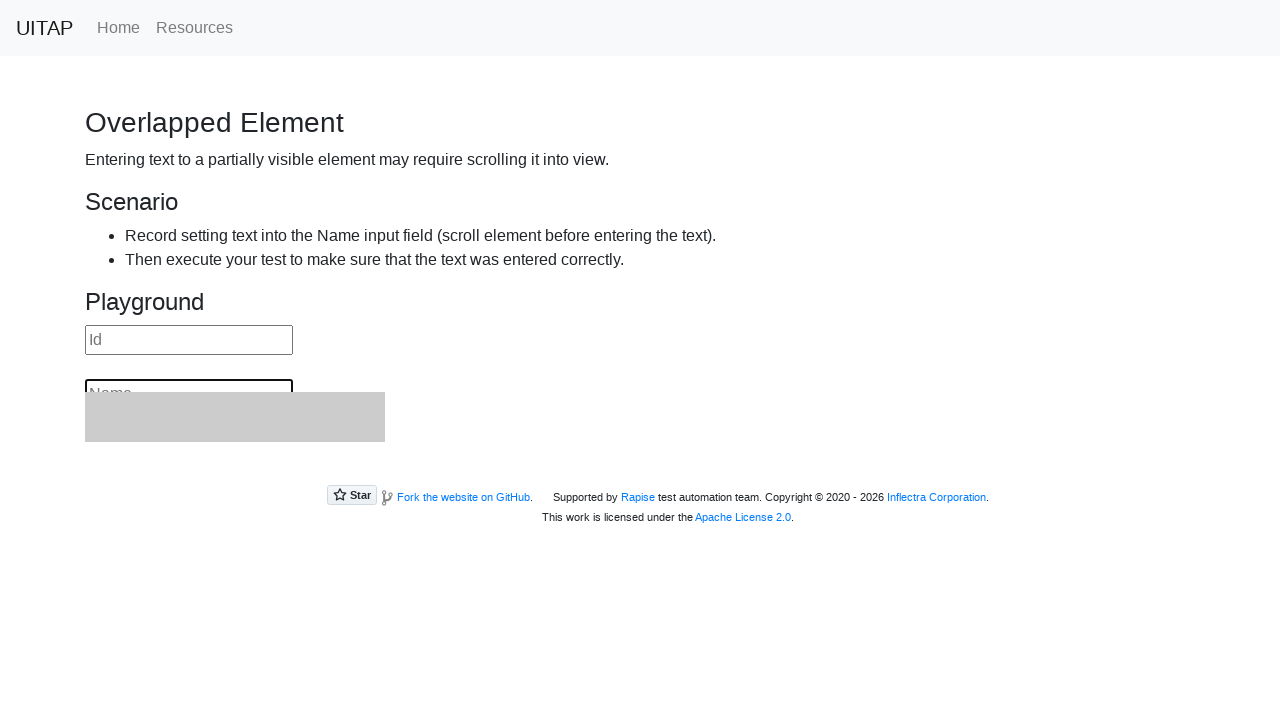